Tests URL blocking functionality by intercepting and blocking a specific image URL, then verifying the page loads correctly with the expected title.

Starting URL: https://bonigarcia.dev/selenium-webdriver-java/

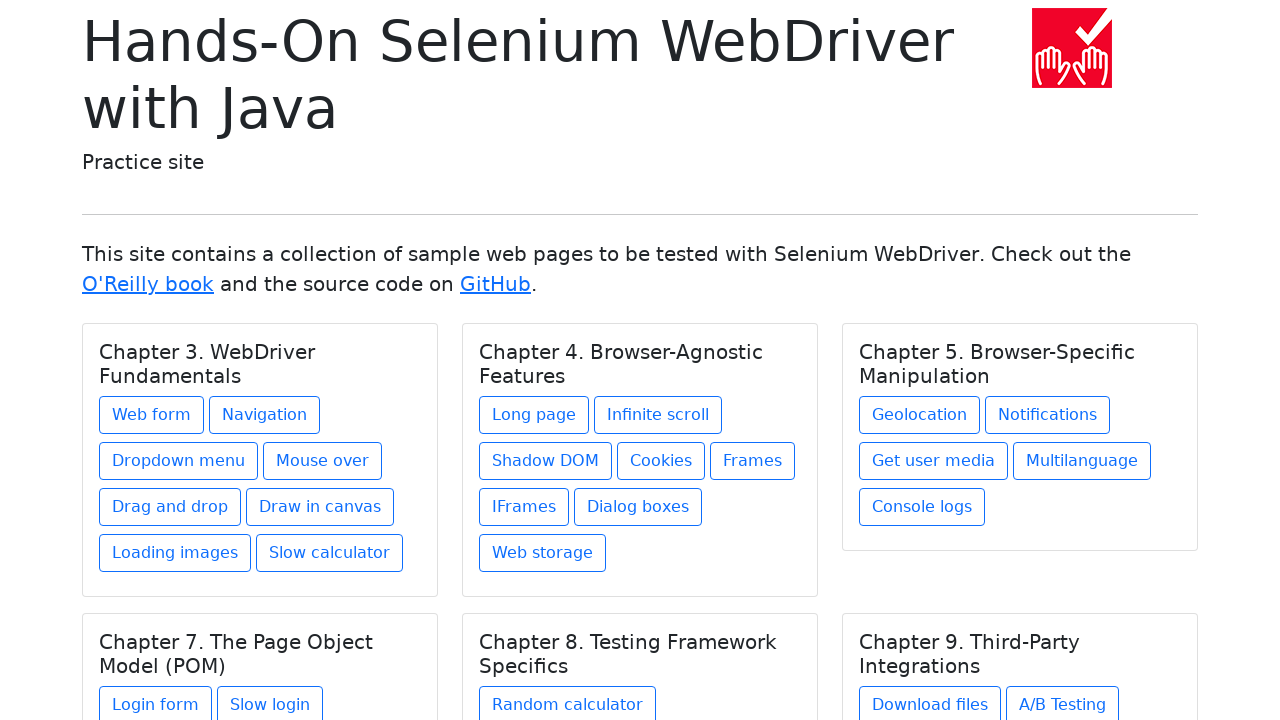

Set up route interception to block image URL
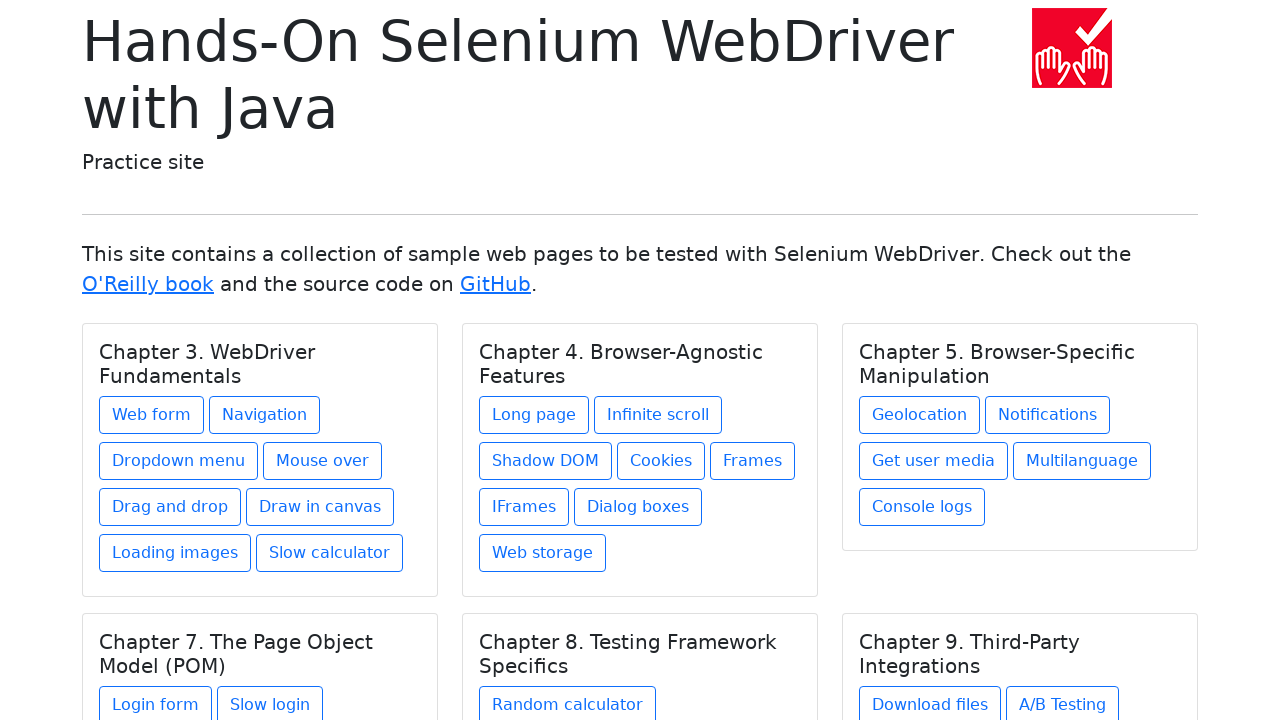

Reloaded page to apply URL blocking
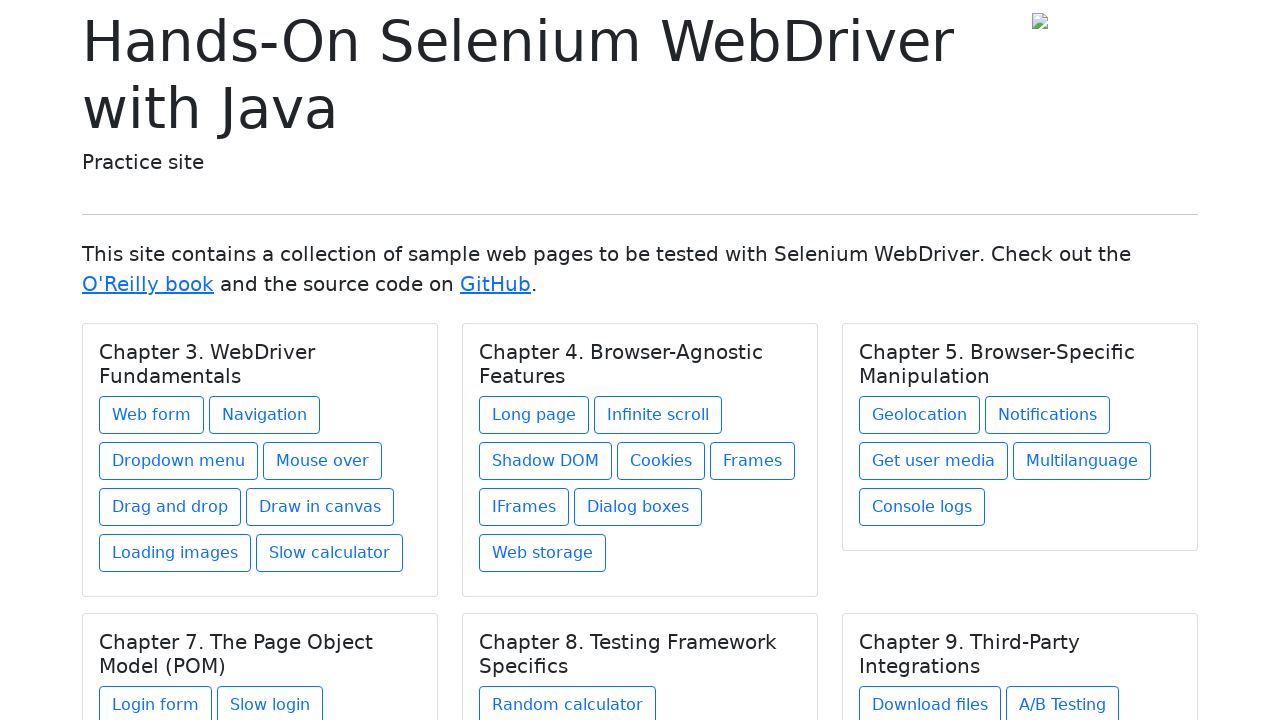

Page DOM content loaded
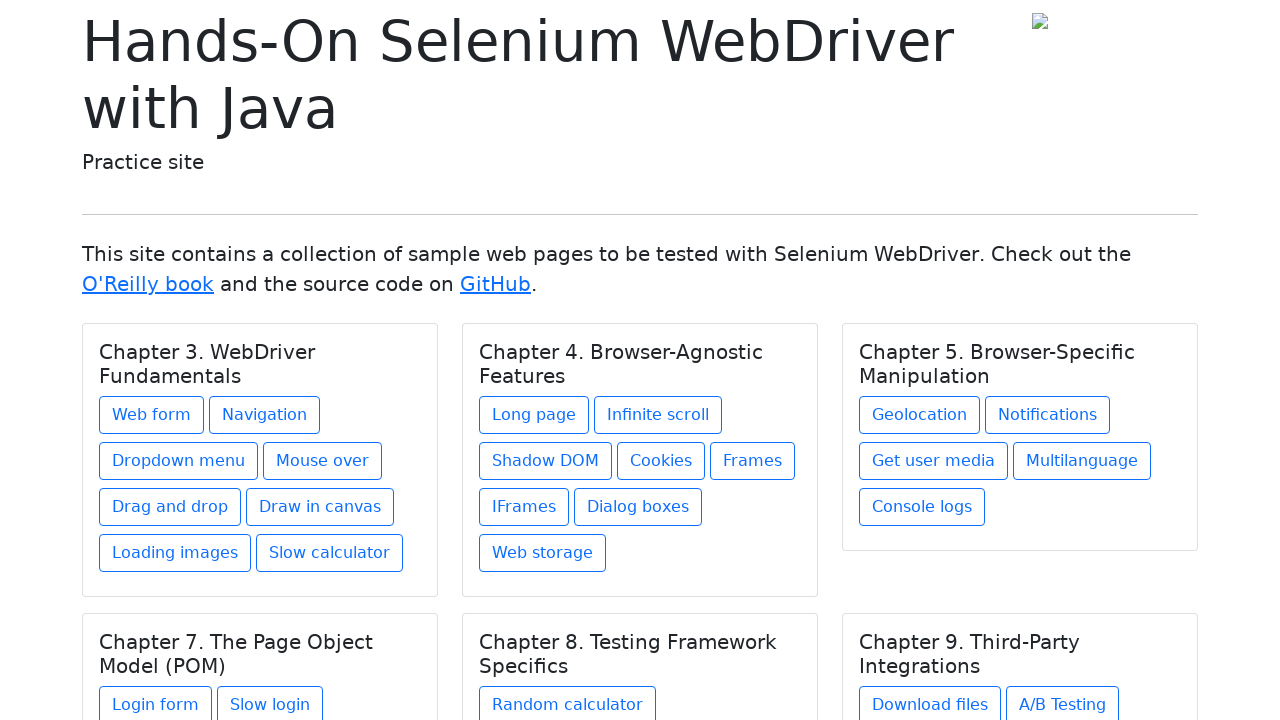

Verified page title contains 'Selenium WebDriver'
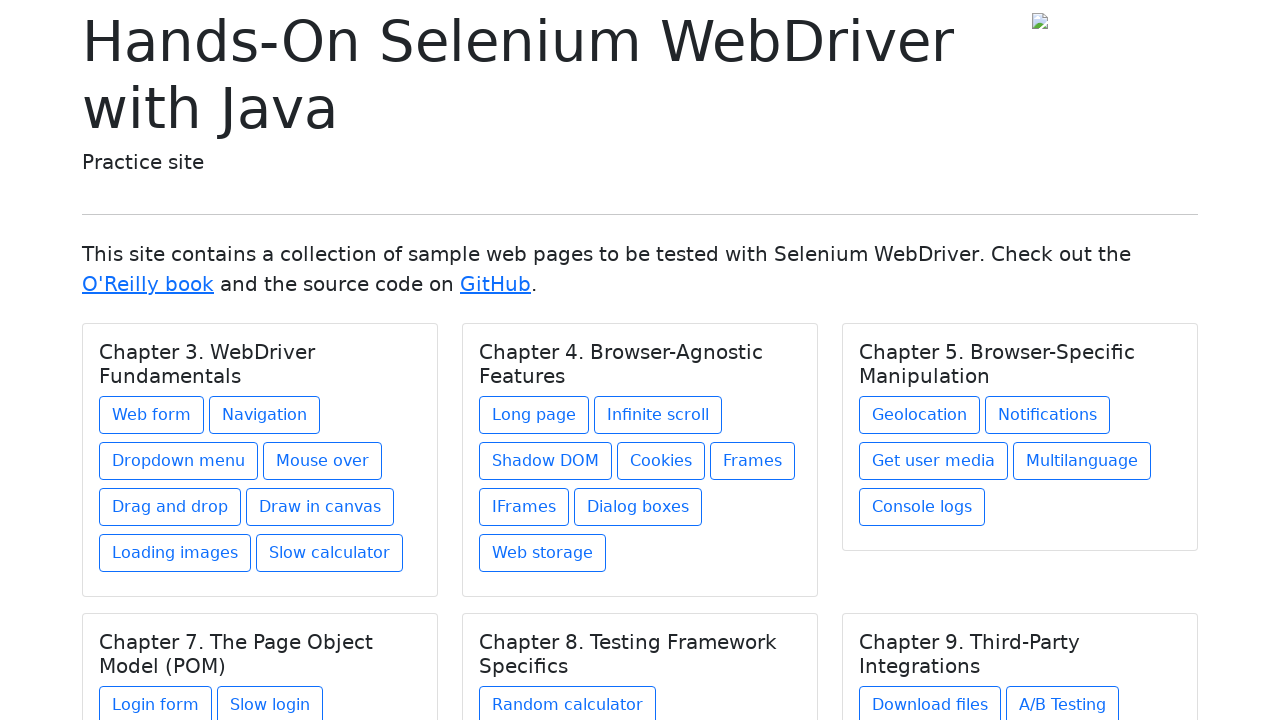

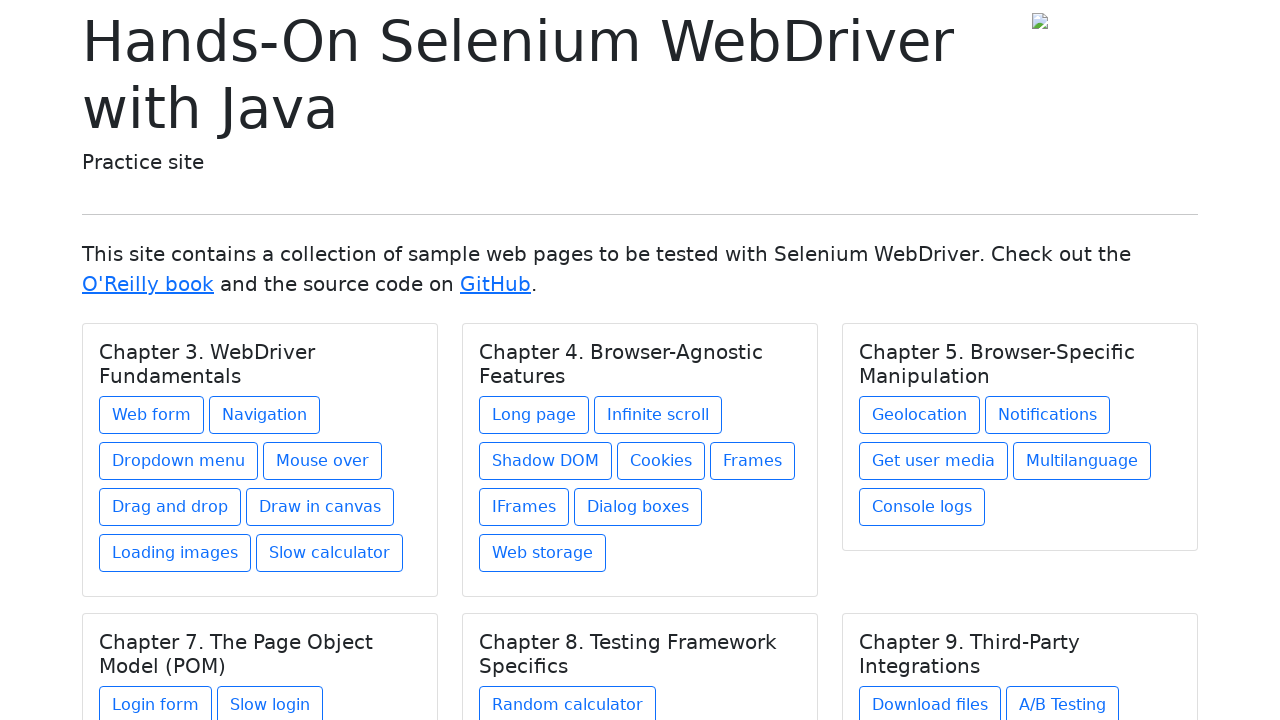